Navigates to Elements section and fills out the Text Box form with username, email, and address fields

Starting URL: https://demoqa.com

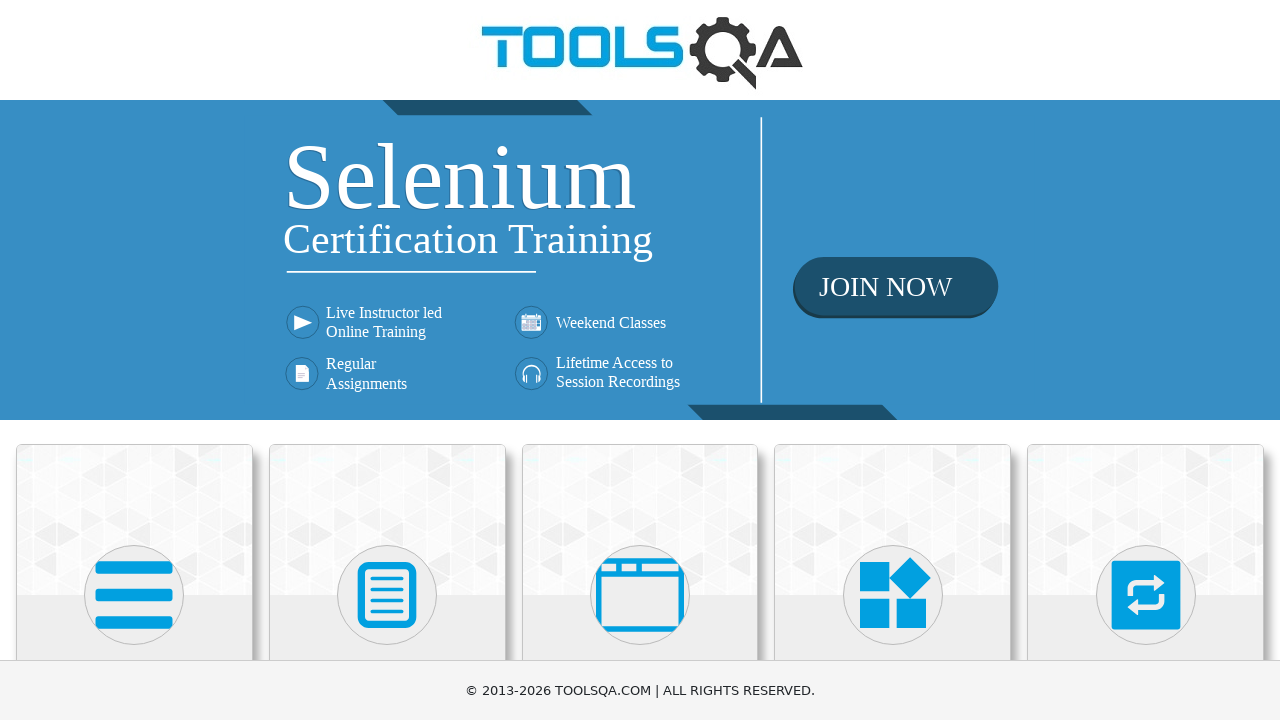

Clicked on Elements card (first card) at (134, 520) on (//div[@class='card mt-4 top-card'])[1]
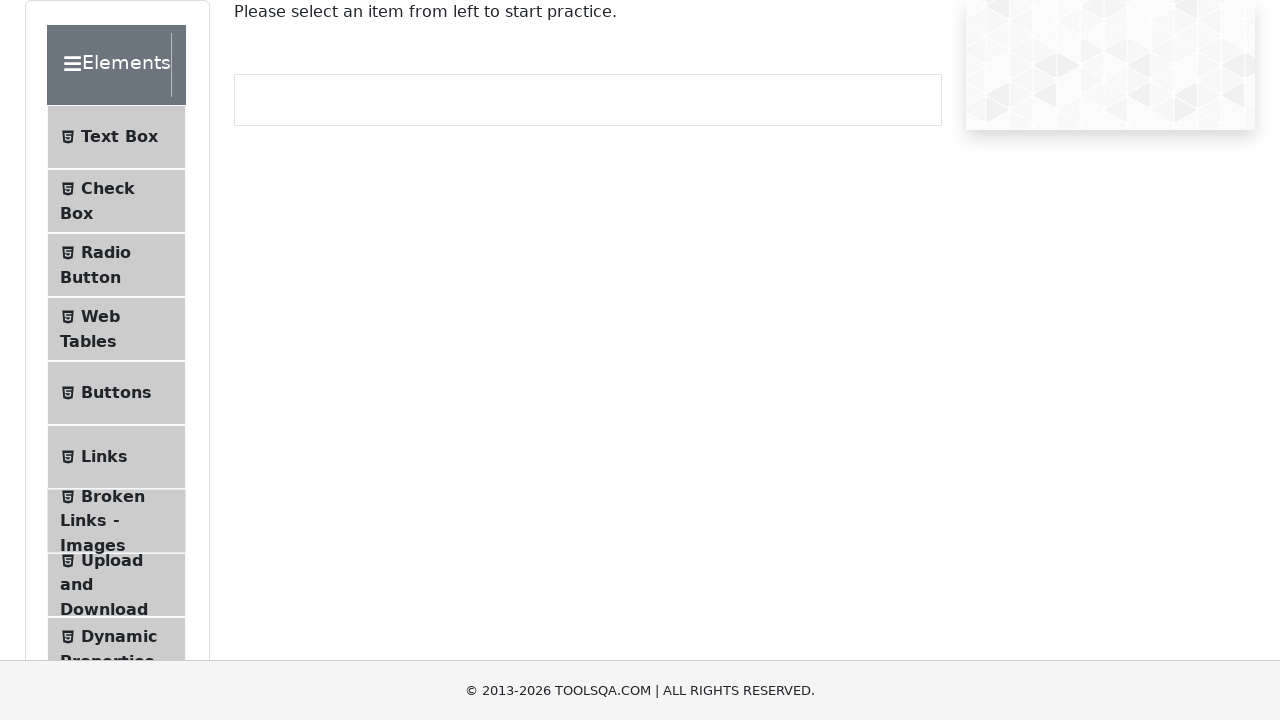

Clicked on Text Box menu item at (116, 137) on xpath=//li[@class='btn btn-light ' and contains(., 'Text Box')]
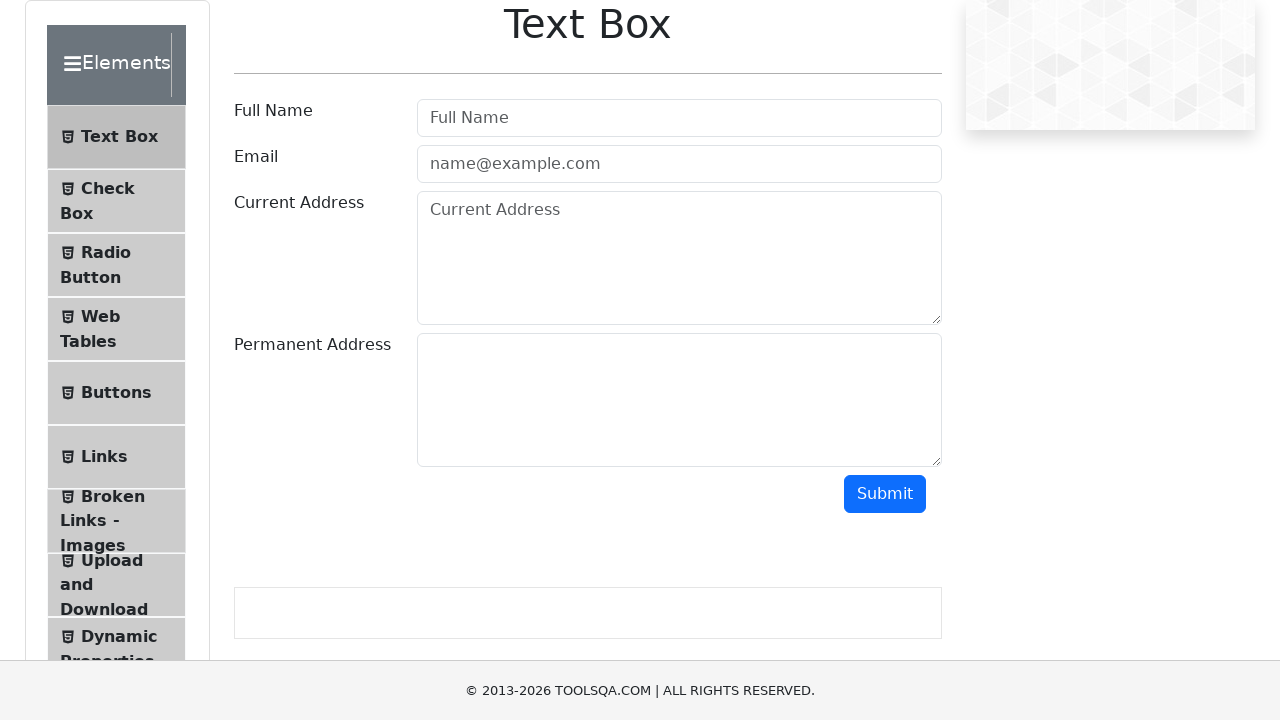

Filled username field with 'Eva tu RRHH favorita' on //input[@id='userName']
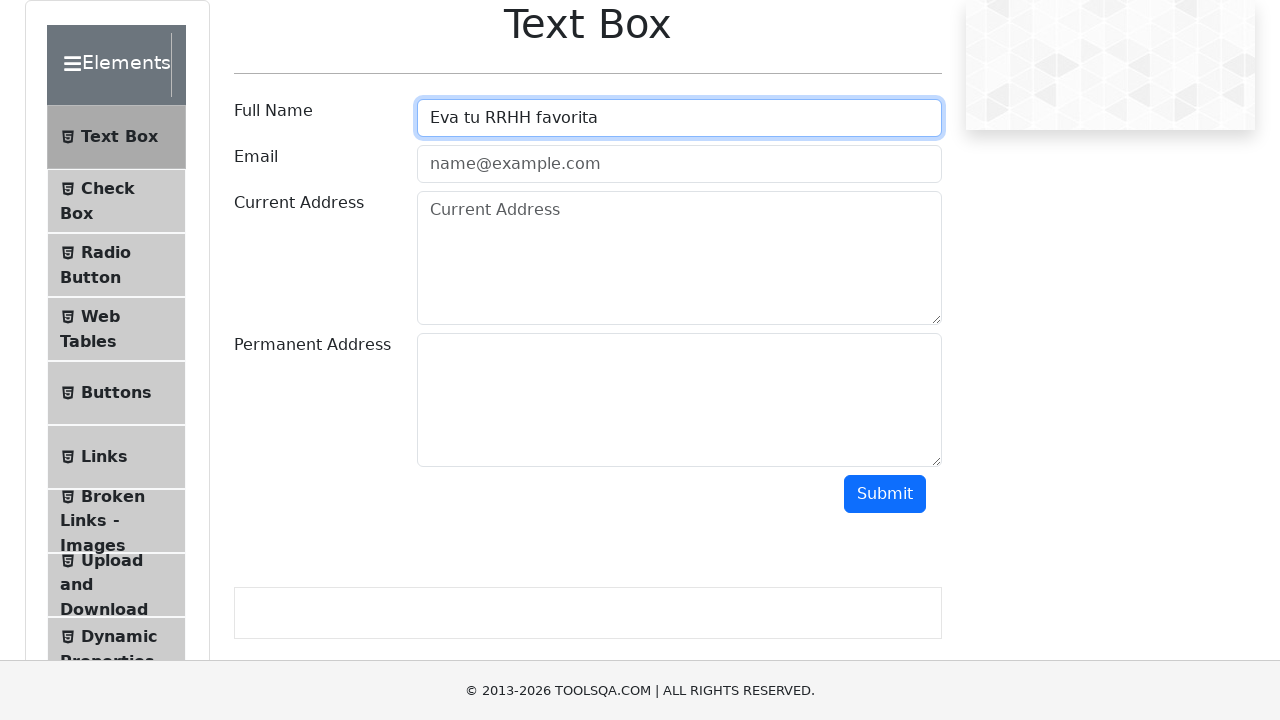

Filled email field with 'eva@example.com' on //input[@id='userEmail']
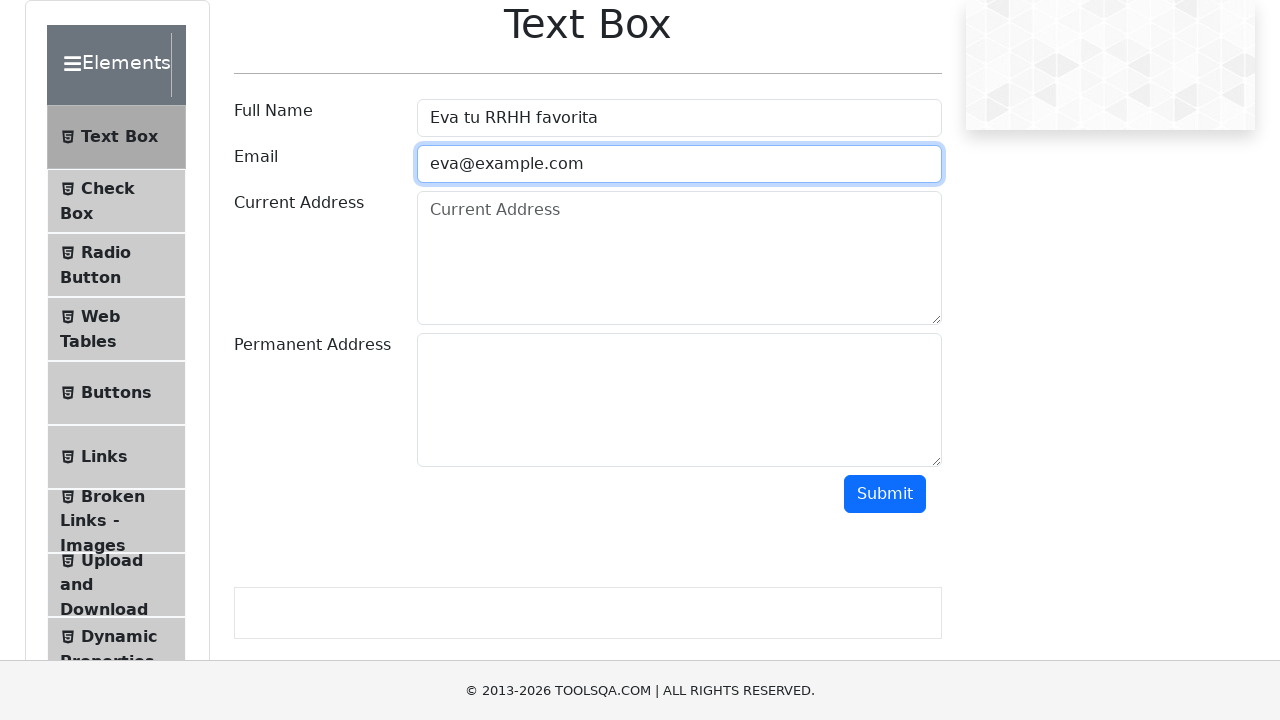

Filled current address field with 'Vivo en la calle de mi casa obviamente' on //textarea[@id='currentAddress']
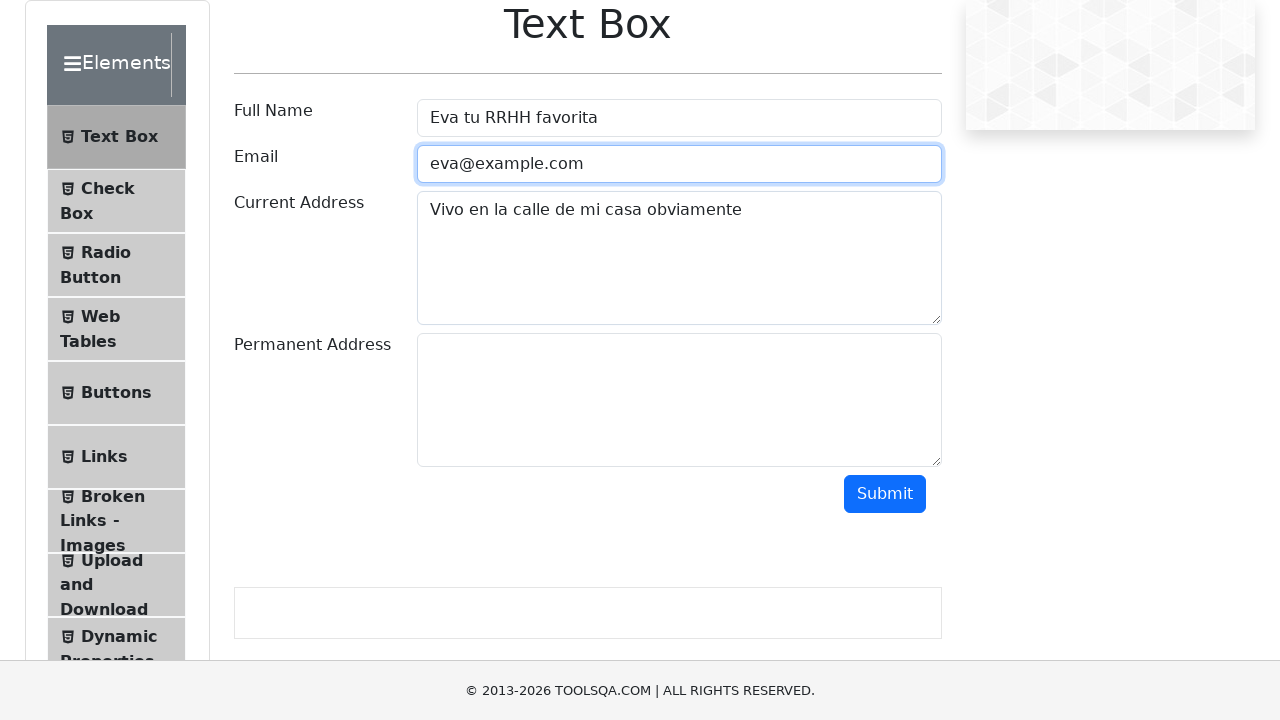

Filled permanent address field with 'De nuevo, en mi casa' on //textarea[@id='permanentAddress']
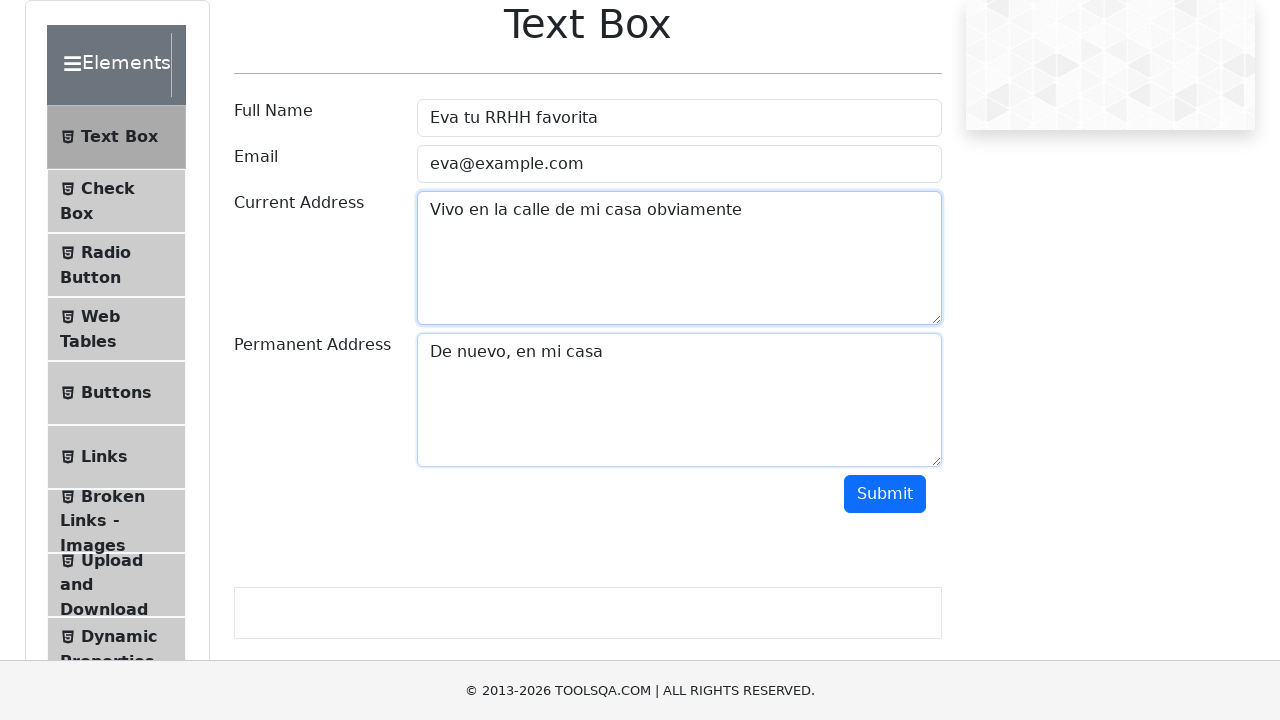

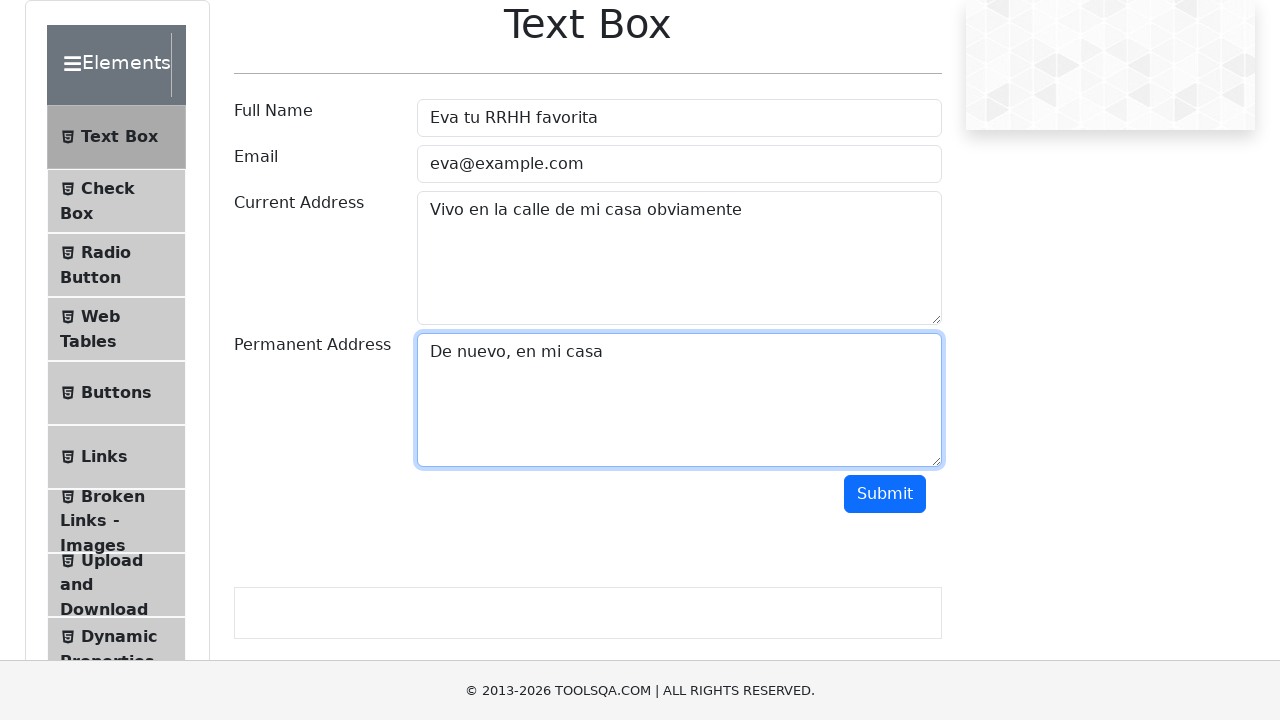